Navigates to example.com and clicks on the first anchor link found on the page, demonstrating basic ElementHandle usage for querying and interacting with DOM elements.

Starting URL: https://example.com

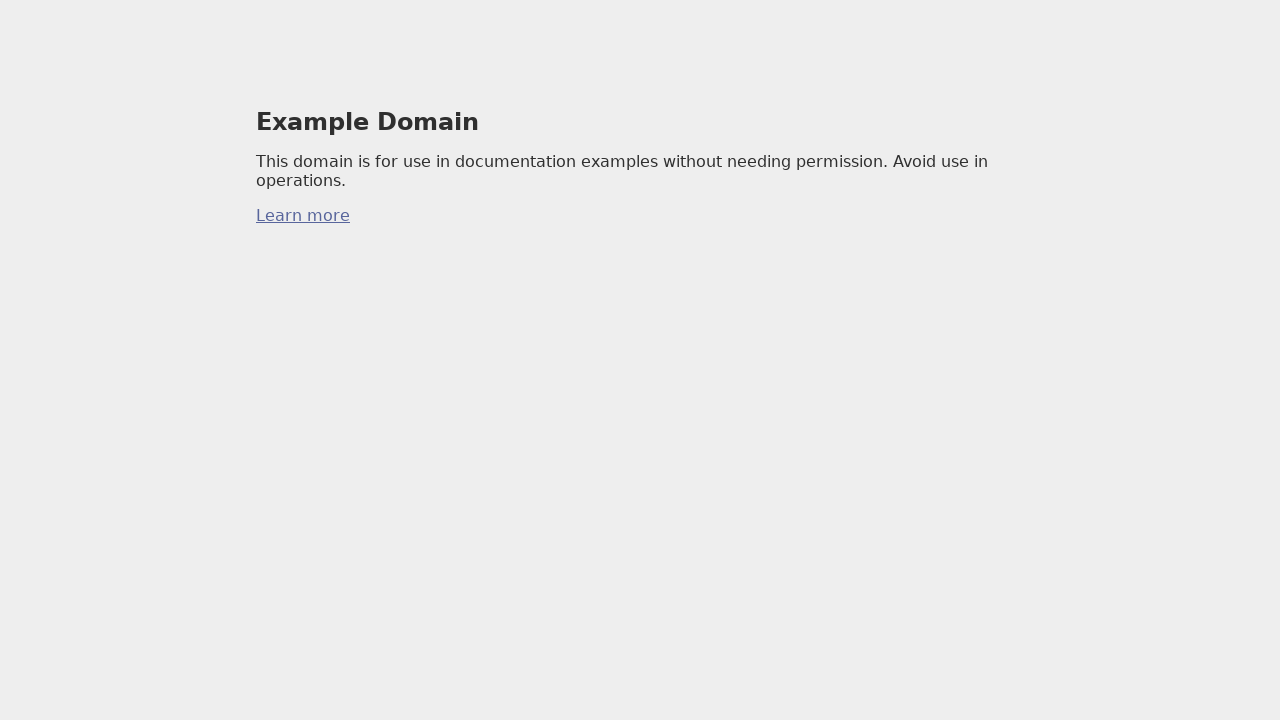

Navigated to https://example.com
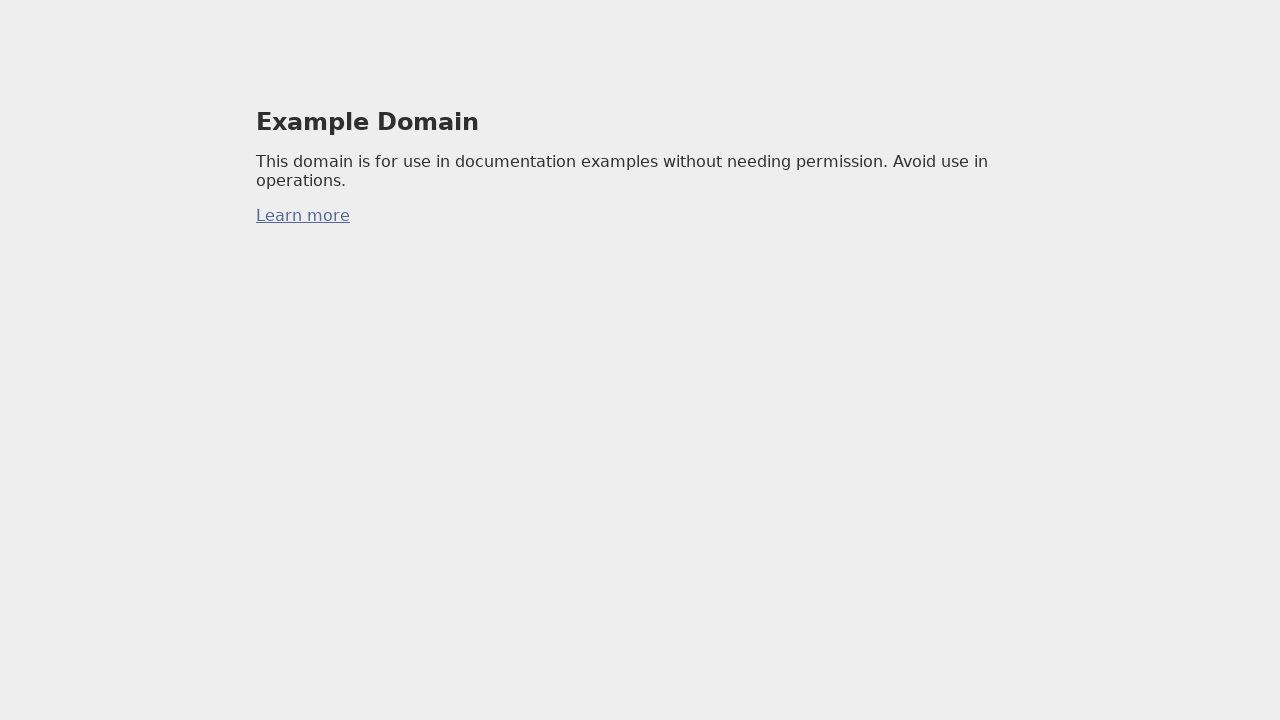

Queried for first anchor element on the page
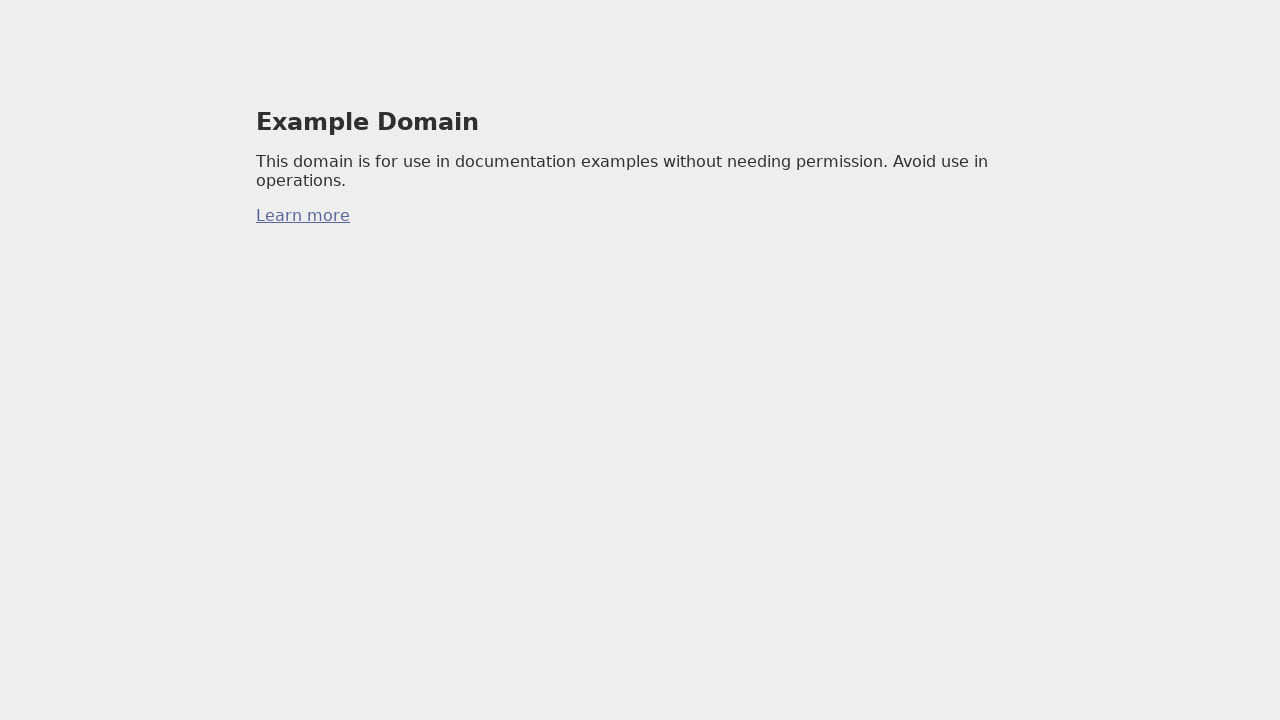

Clicked on the first anchor link
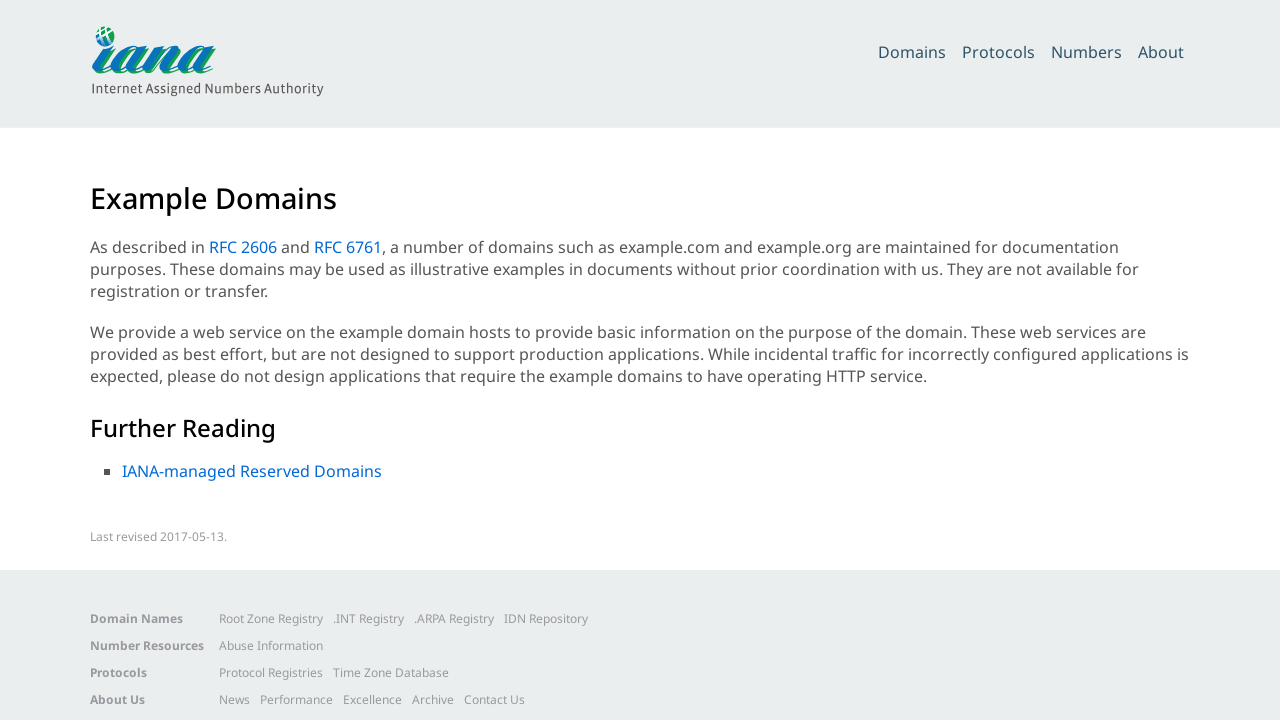

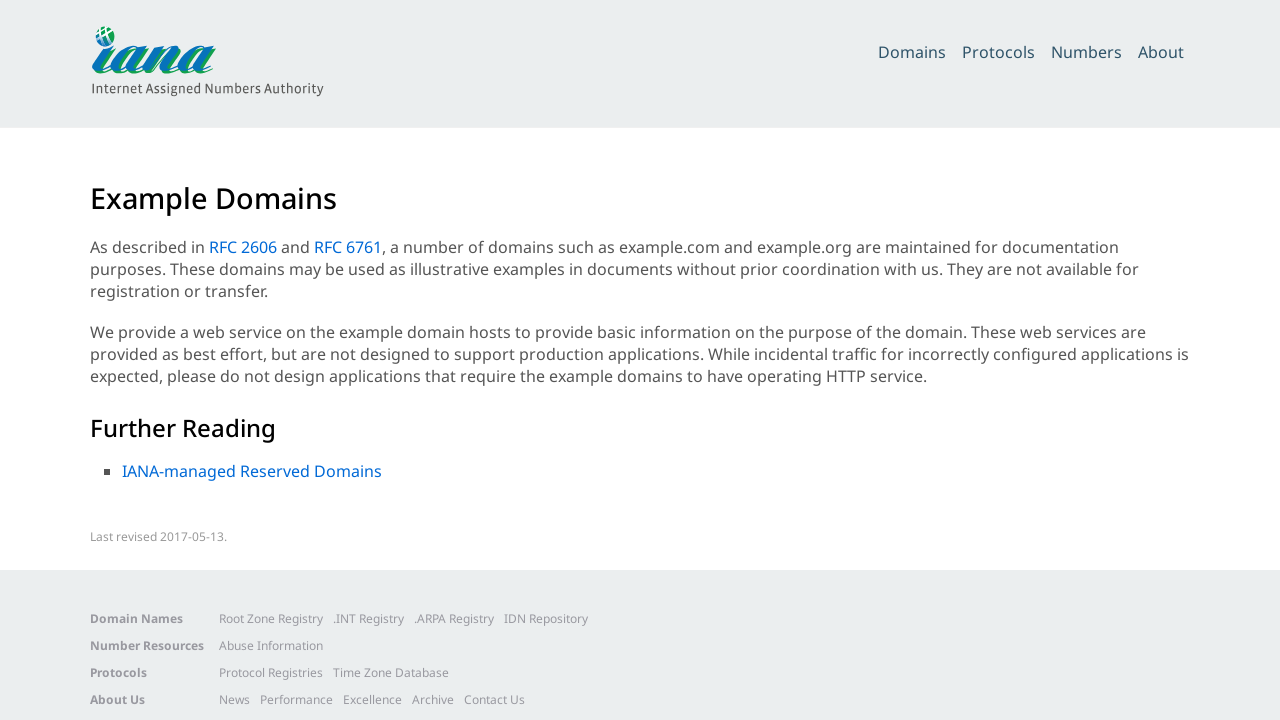